Tests checkbox functionality by clicking a checkbox to check it, verifying it's selected, then clicking again to uncheck it and verifying it's deselected

Starting URL: https://rahulshettyacademy.com/AutomationPractice/

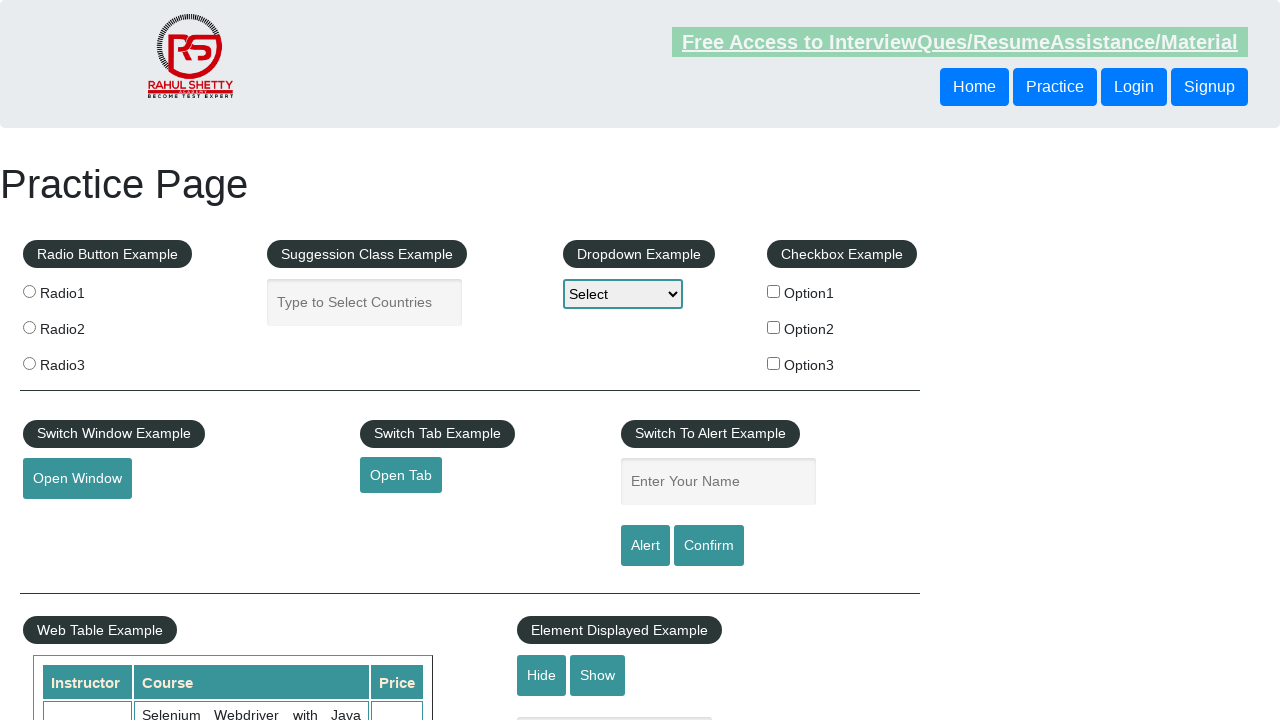

Clicked checkbox Option2 to check it at (774, 327) on input[id*='Option2']
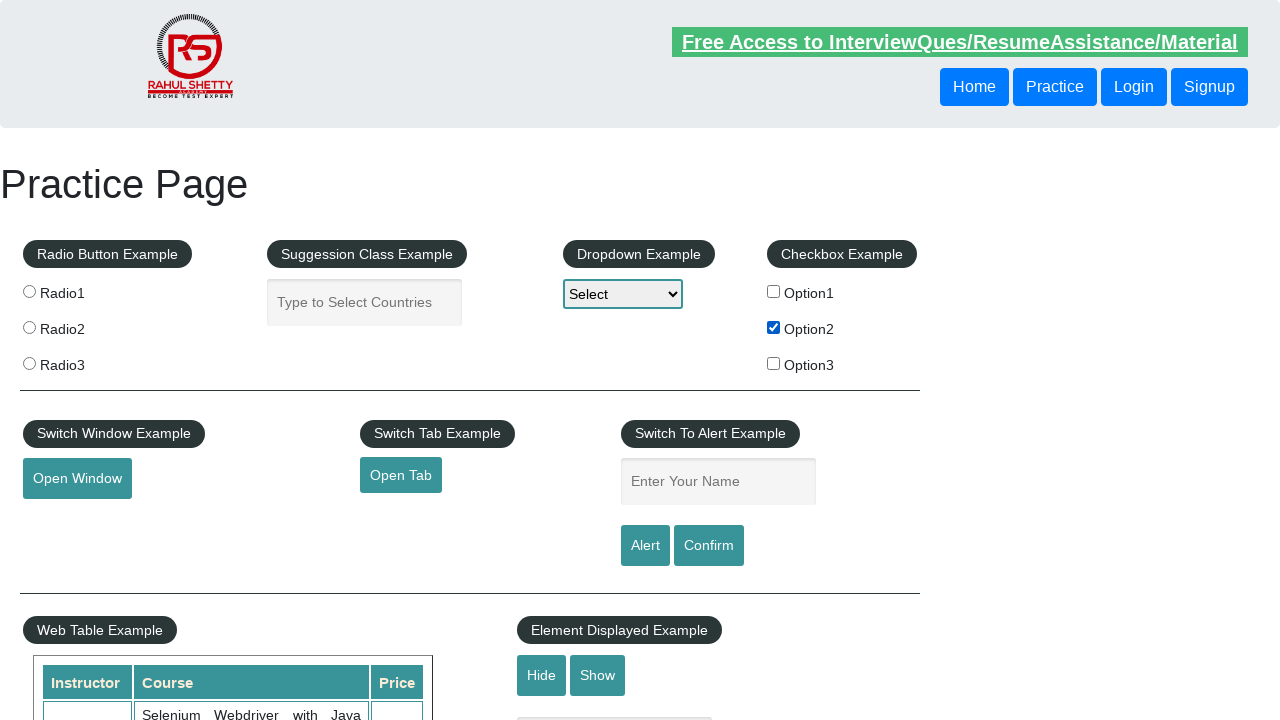

Verified checkbox Option2 is now checked
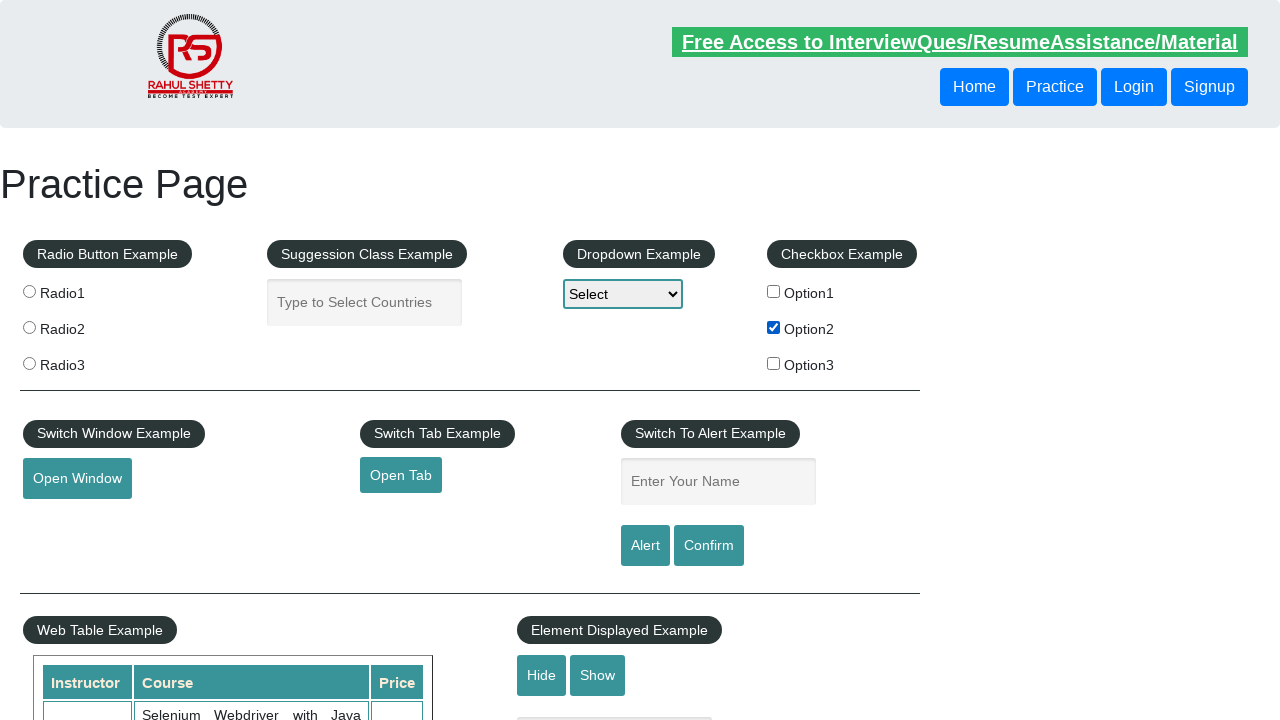

Clicked checkbox Option2 again to uncheck it at (774, 327) on input[id*='Option2']
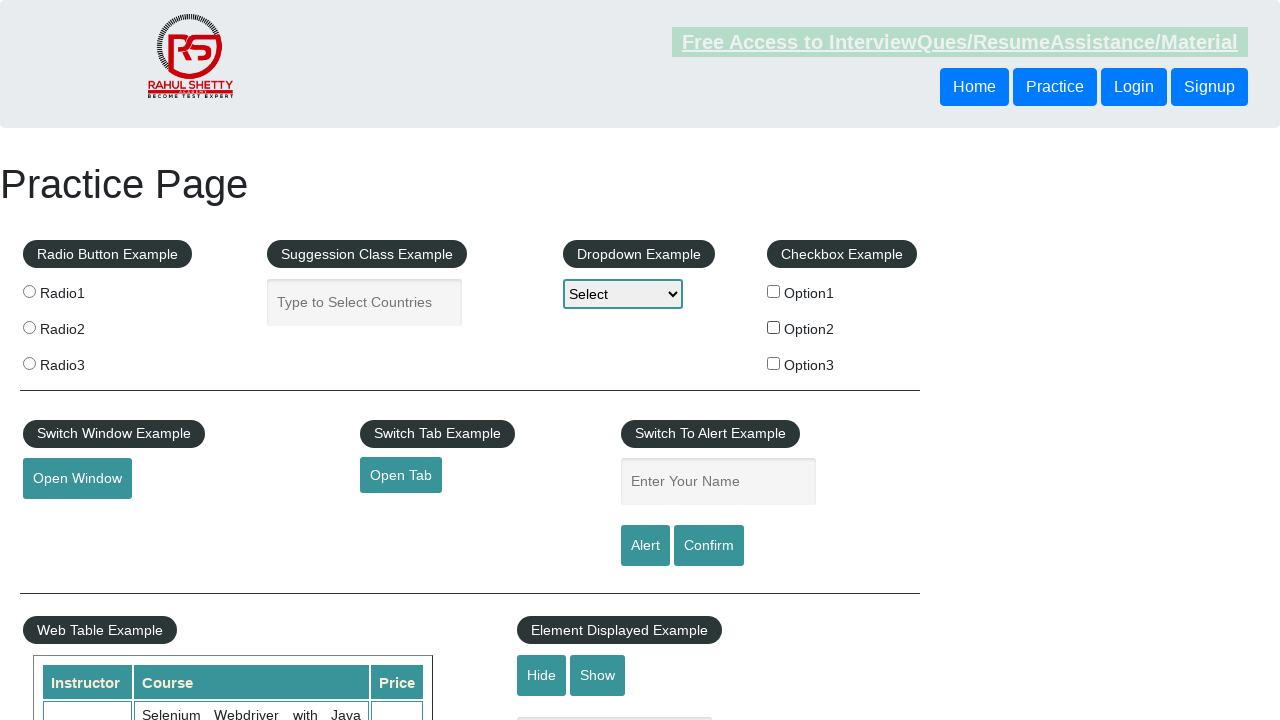

Verified checkbox Option2 is now unchecked
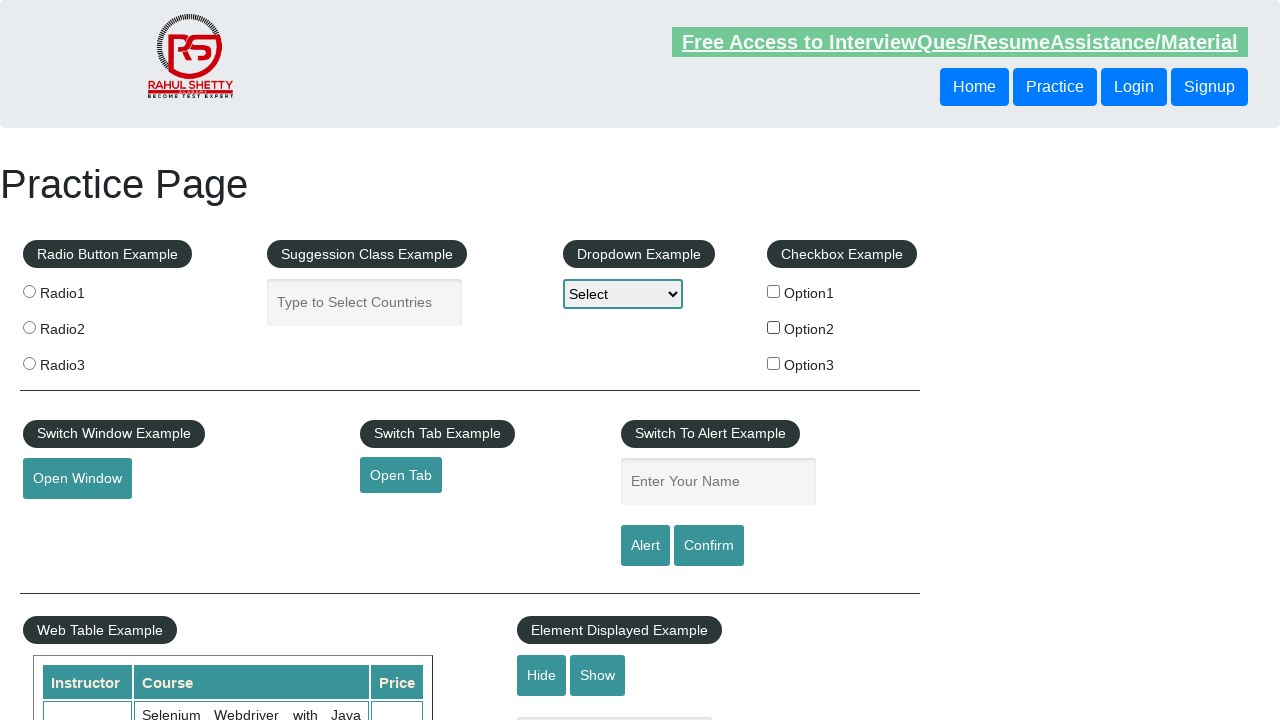

Counted checkboxes on the page: 3 total checkboxes found
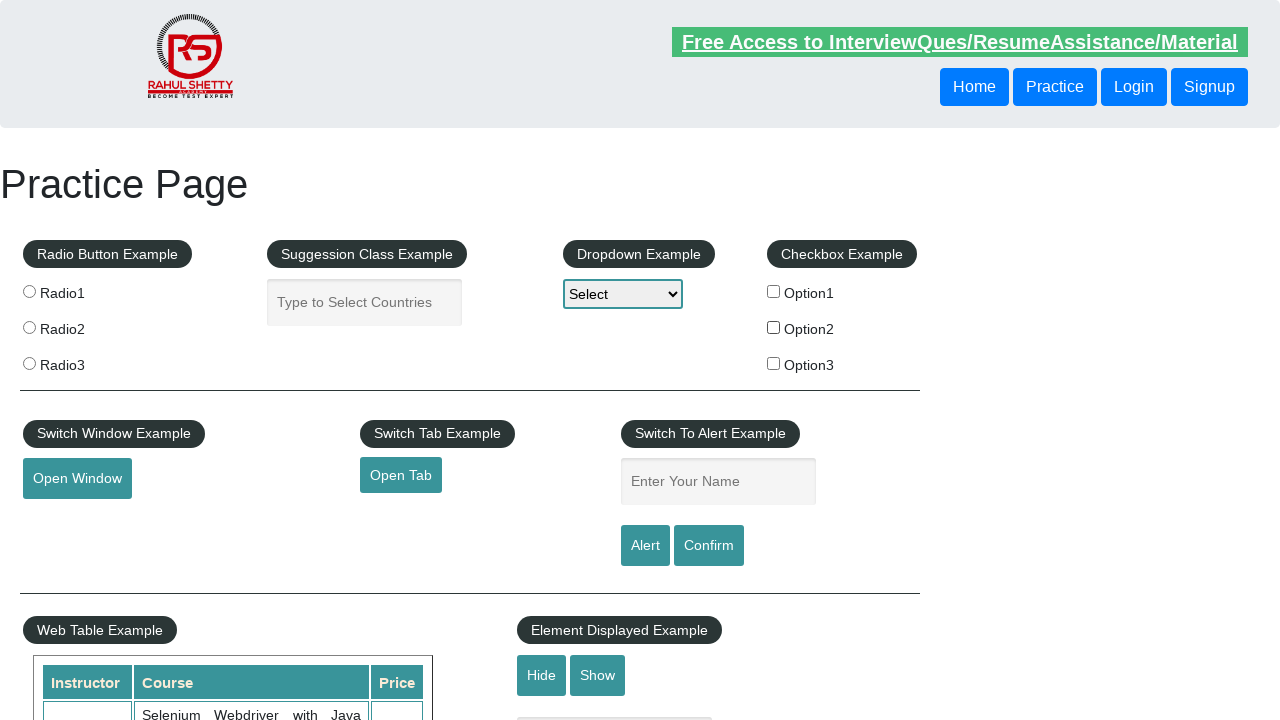

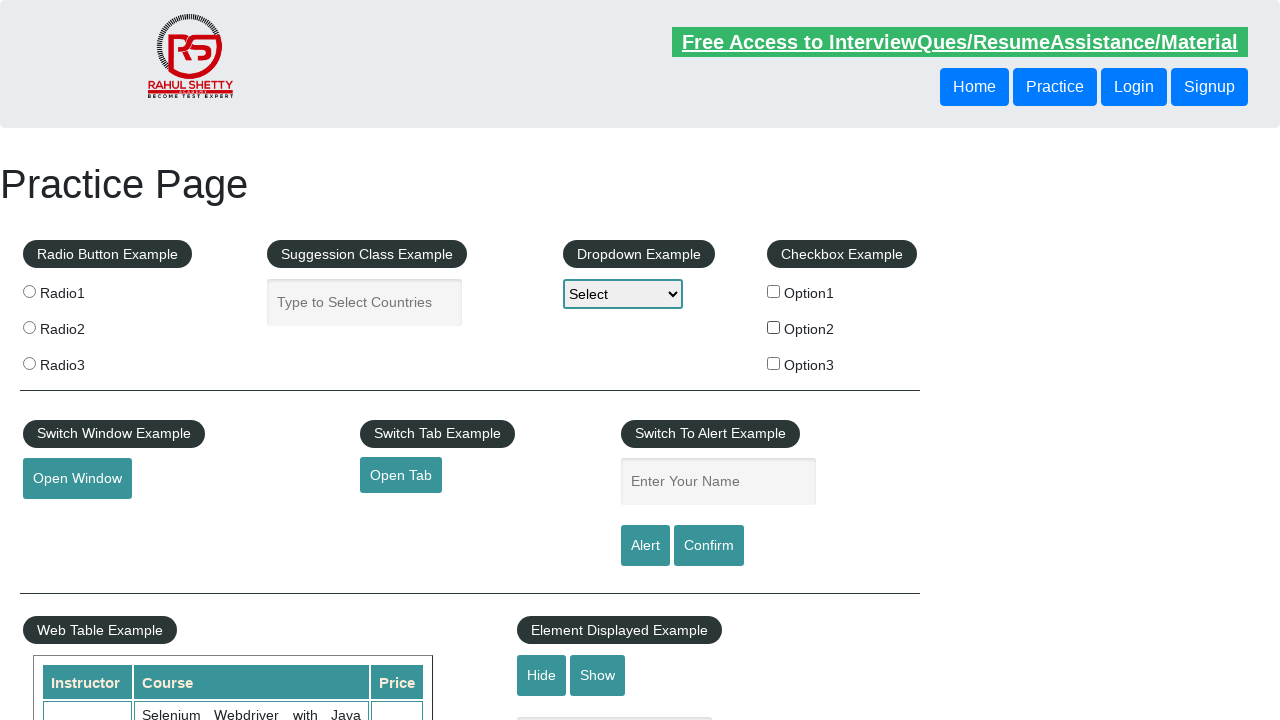